Tests page scrolling functionality by navigating to jQuery UI website and scrolling down 1000 pixels using JavaScript execution

Starting URL: https://jqueryui.com/

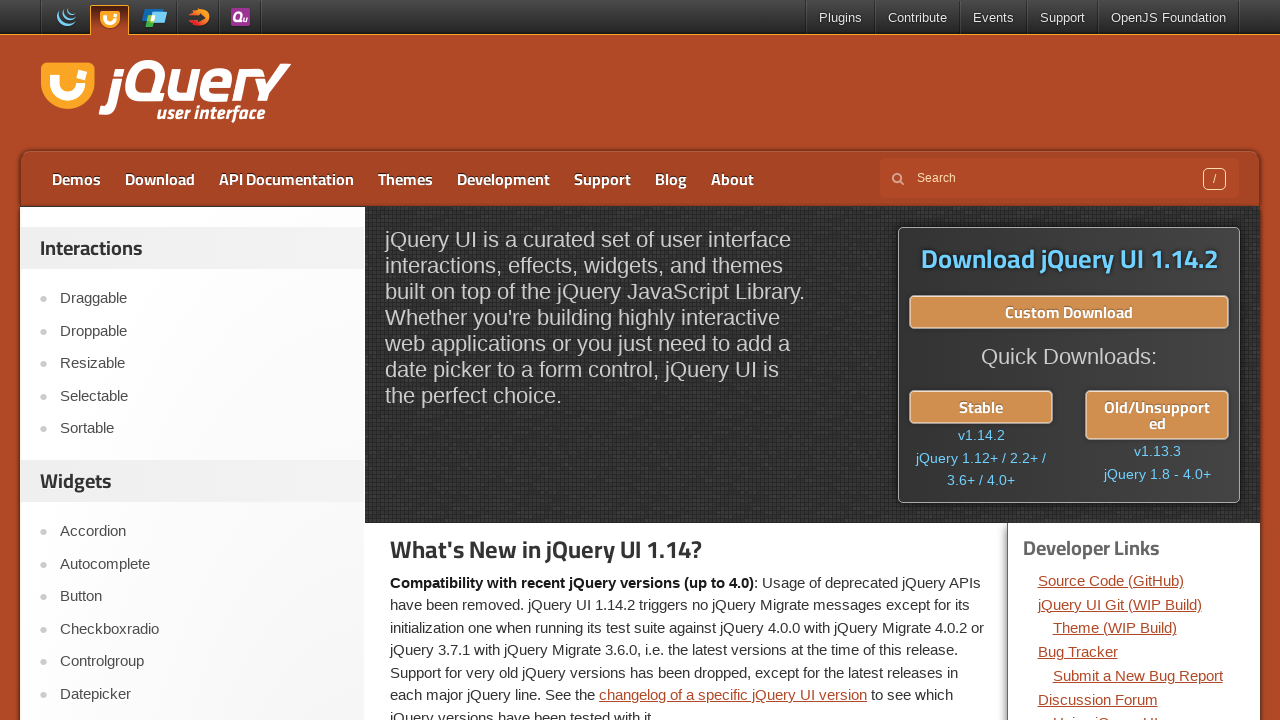

Navigated to jQuery UI website
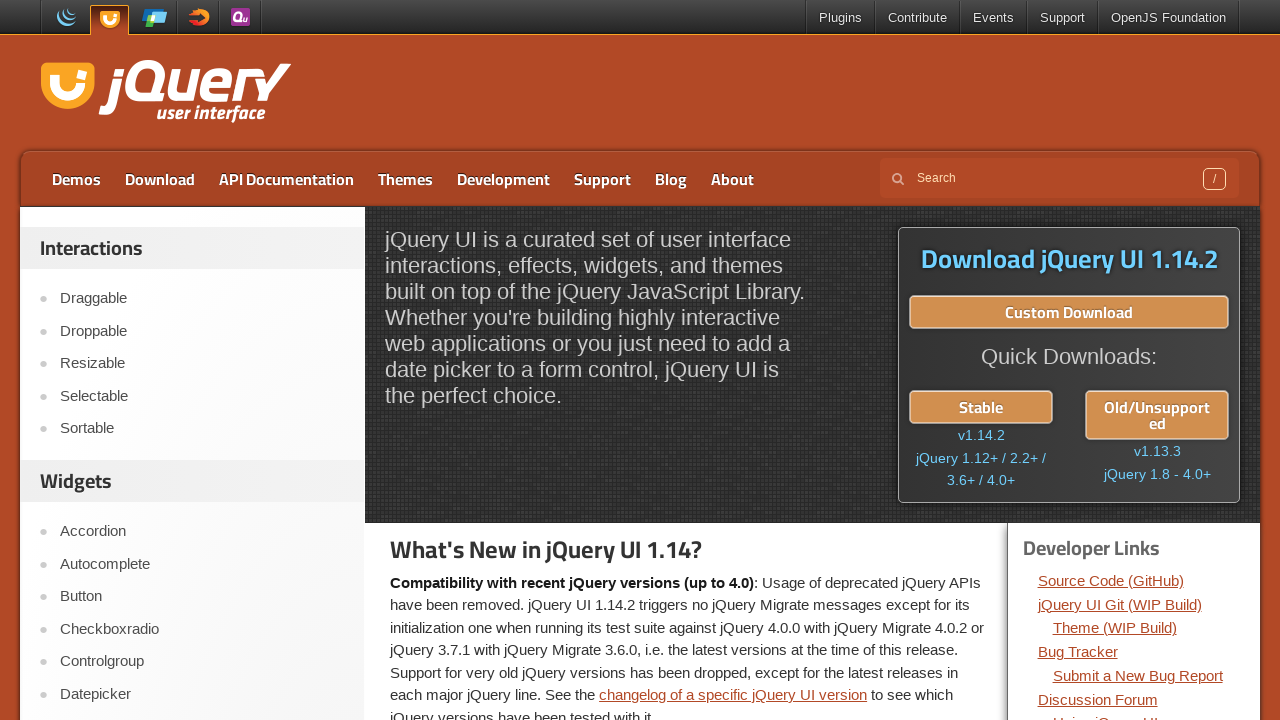

Scrolled down page by 1000 pixels using JavaScript
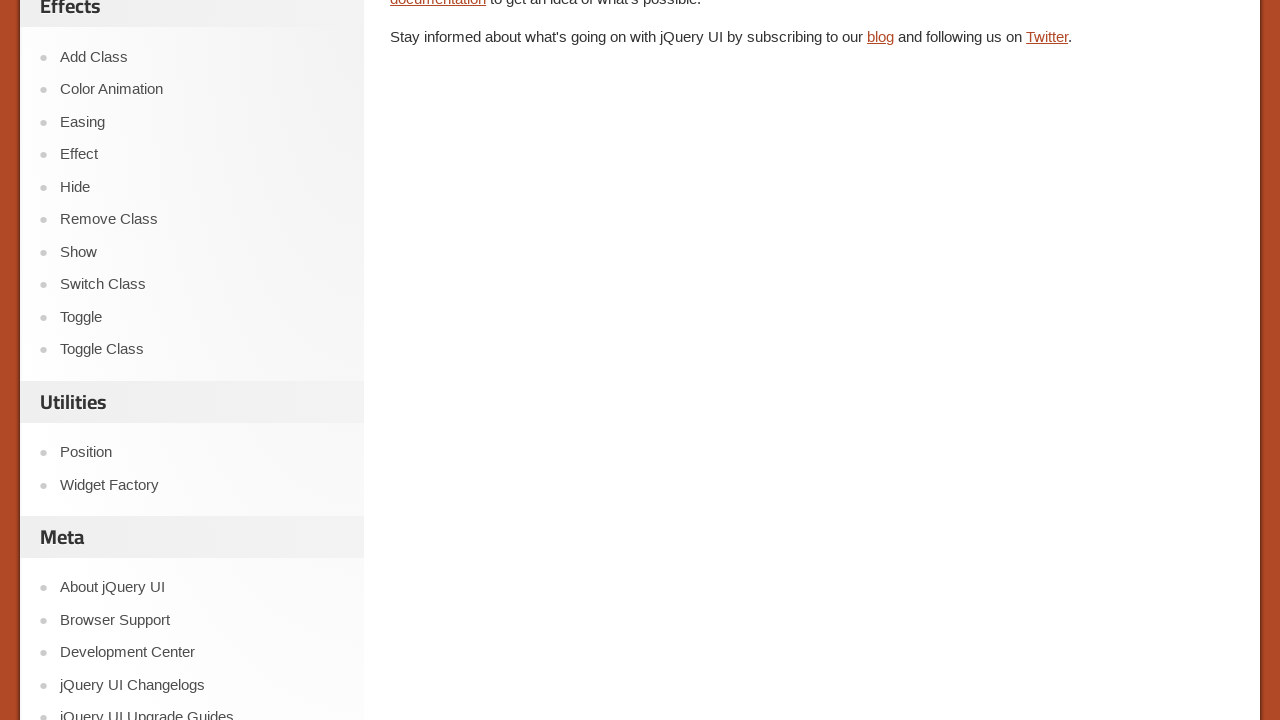

Waited for scroll animation to complete
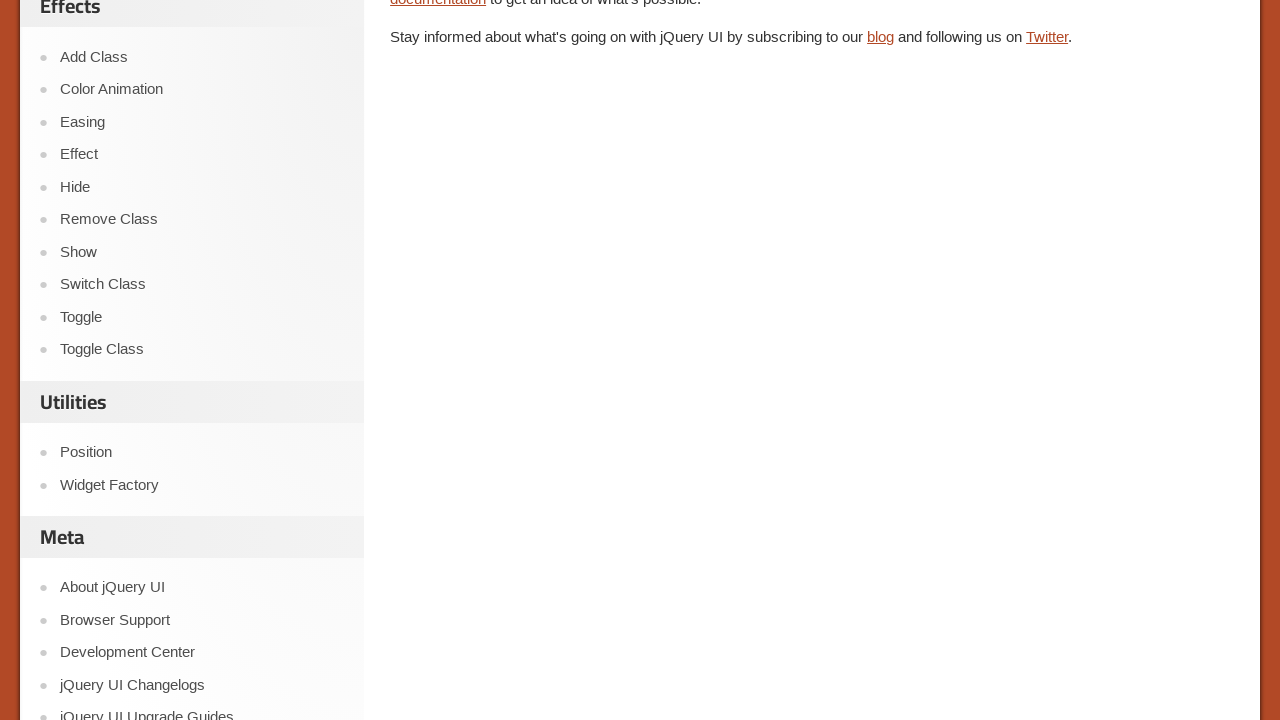

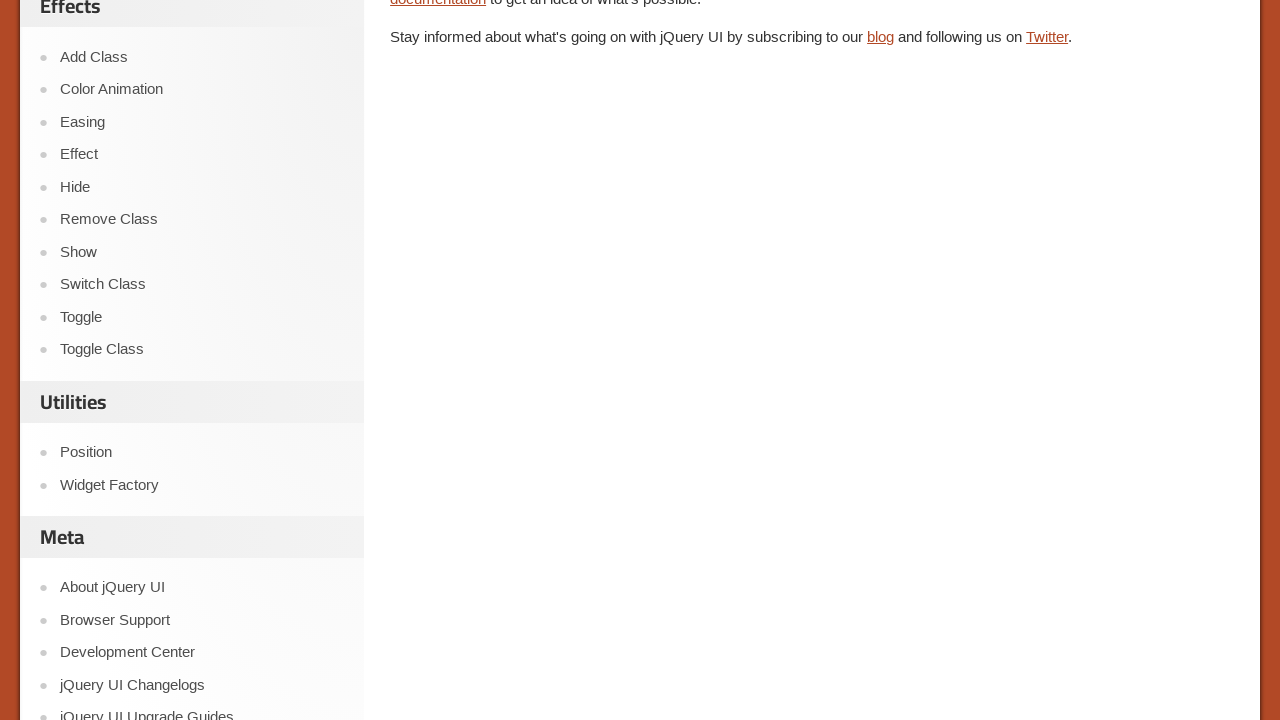